Navigates to the Aptronix India e-commerce website homepage and verifies the page loads successfully

Starting URL: https://www.aptronixindia.com/

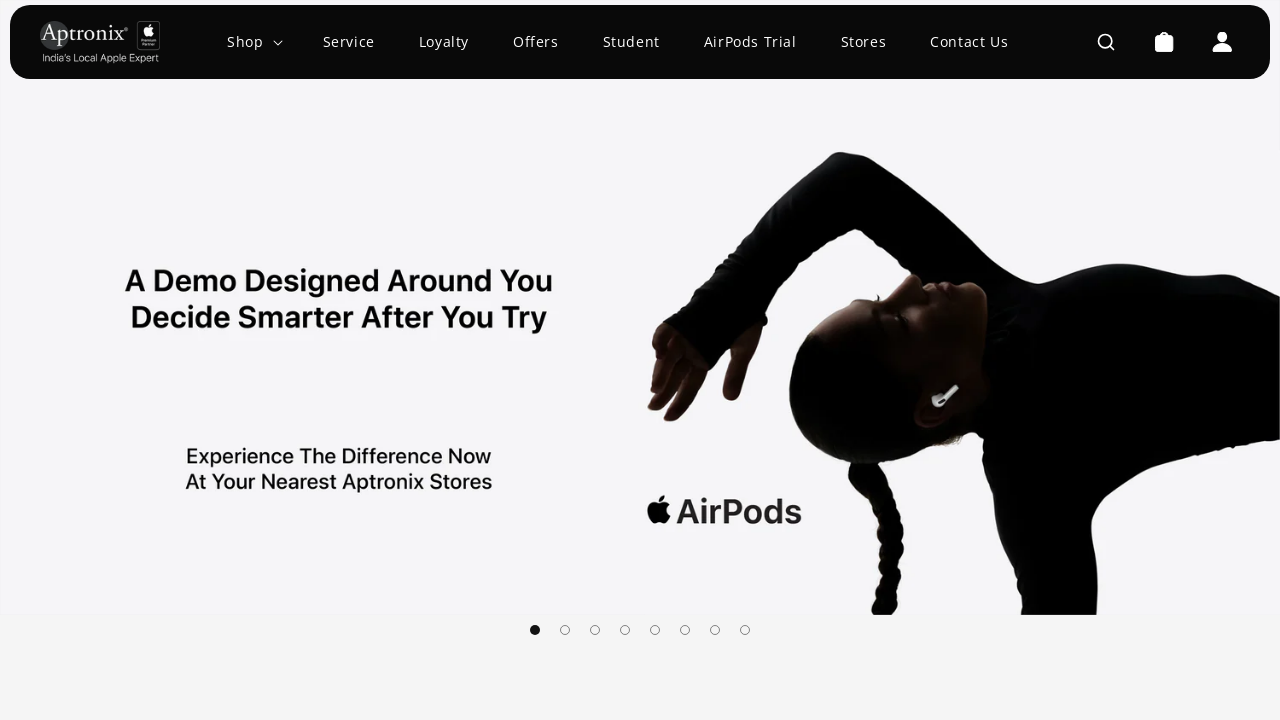

Waited for page DOM to fully load
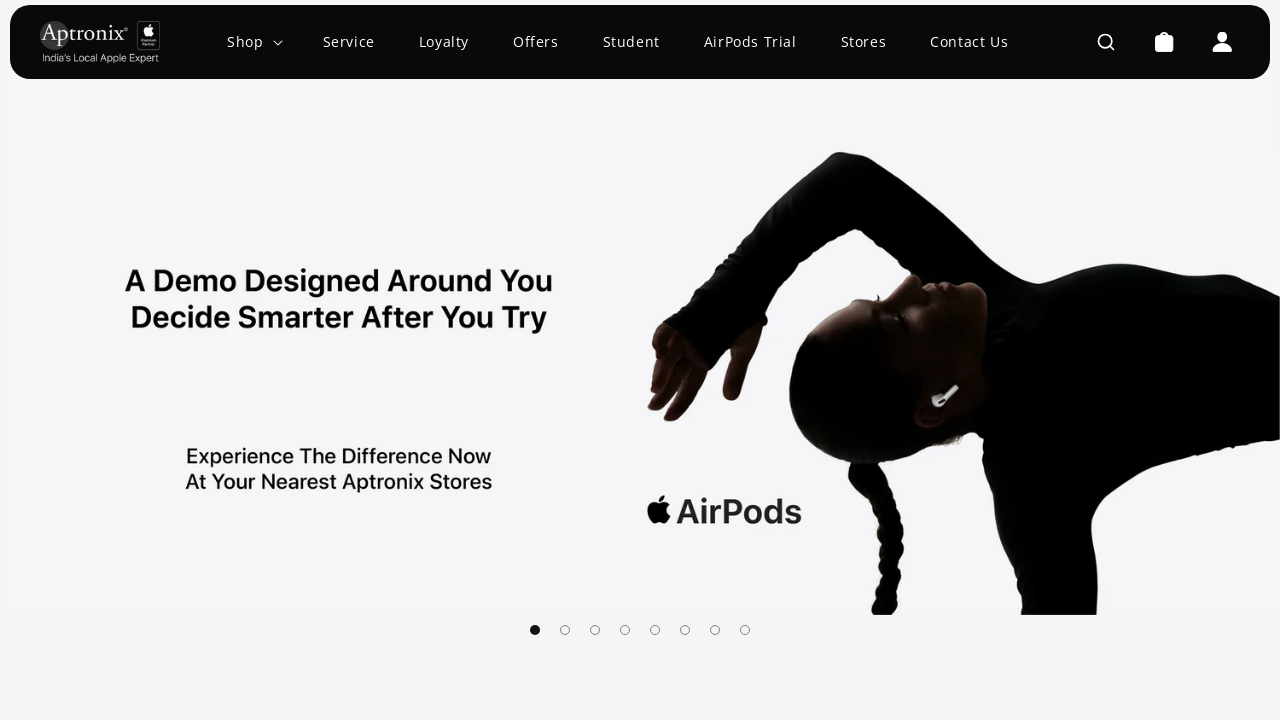

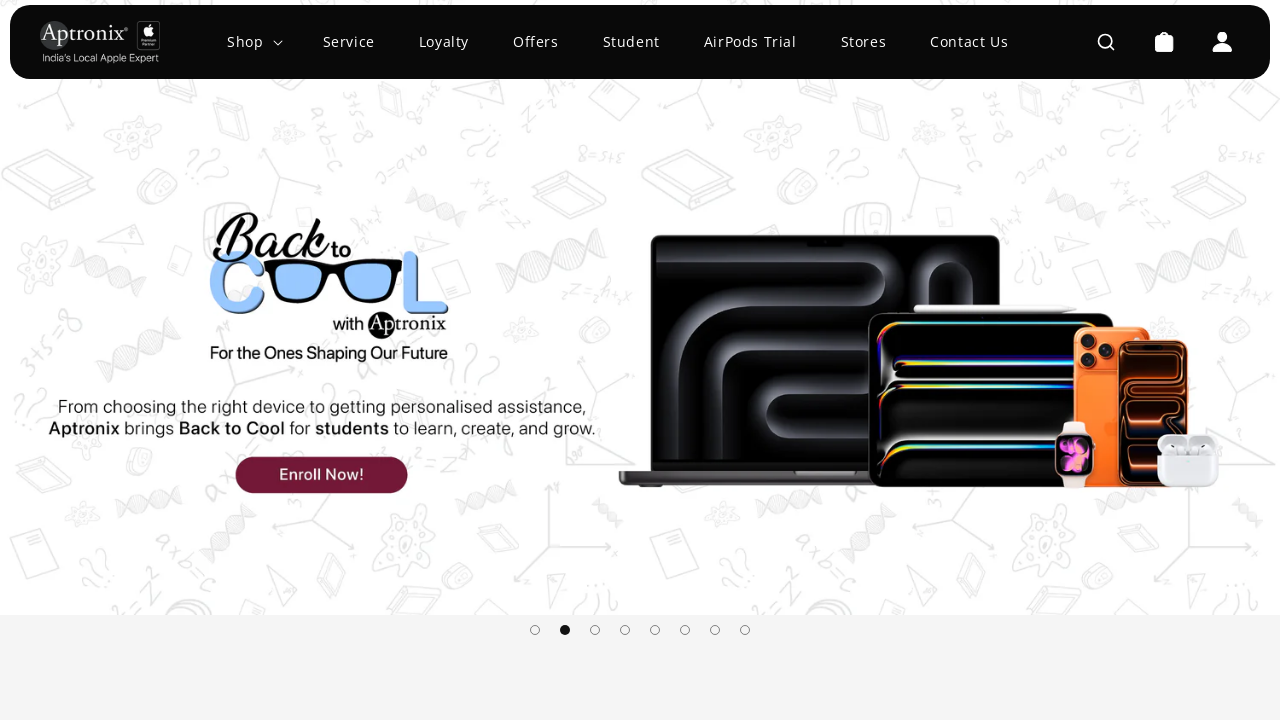